Tests handling of prompt alerts by accepting the alert with text input

Starting URL: https://www.tutorialspoint.com/selenium/practice/alerts.php

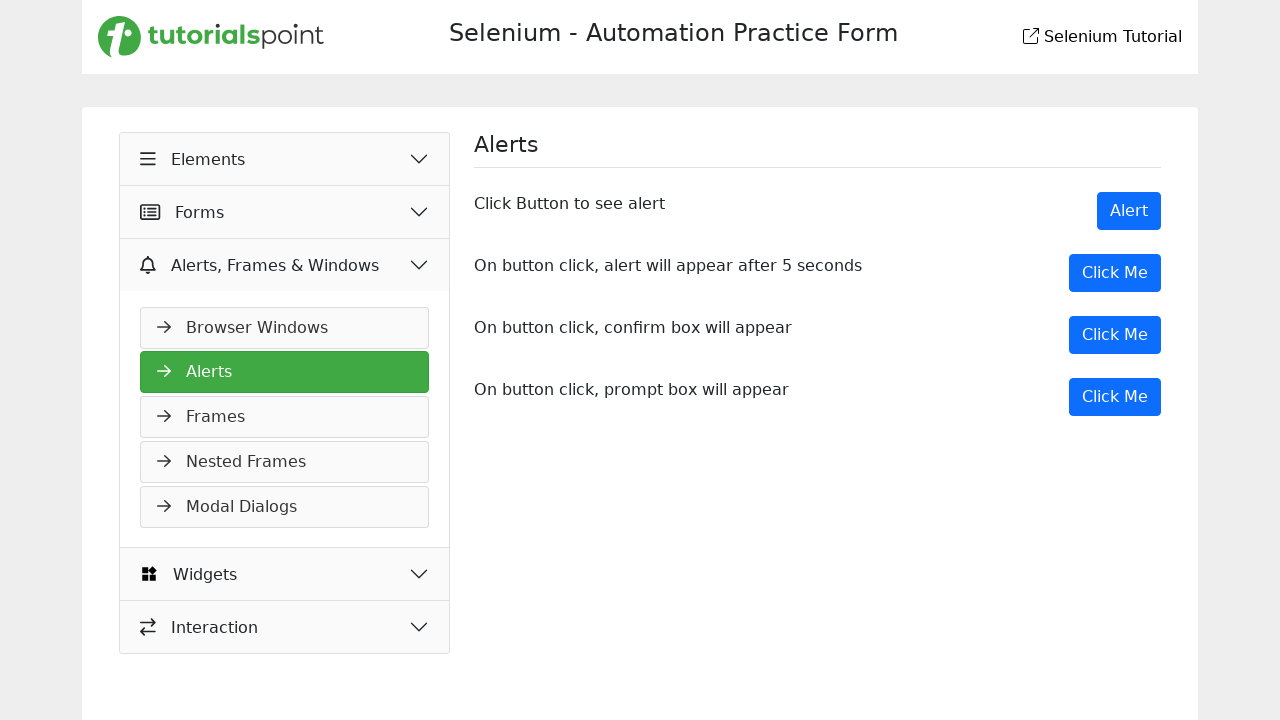

Clicked button to trigger prompt alert at (1115, 397) on xpath=//button[@onclick = 'myPromp()']
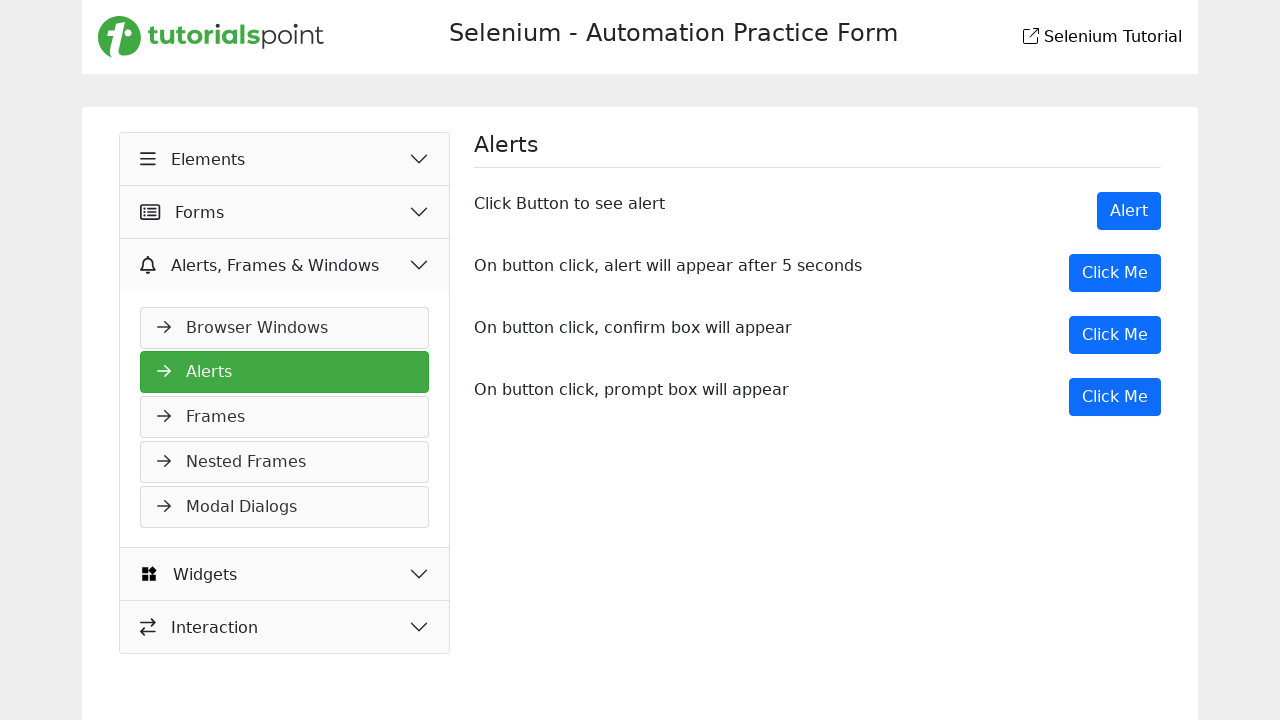

Handled prompt alert by accepting with text input 'Dabarjun Mazumdar'
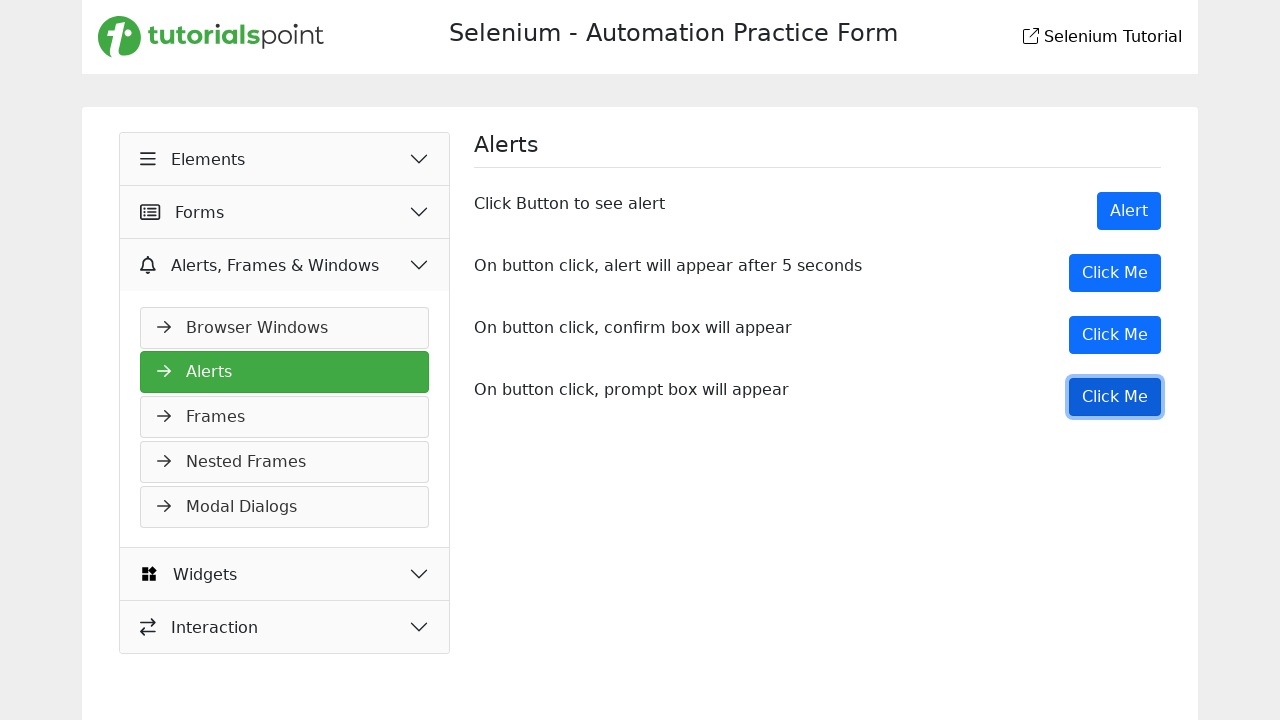

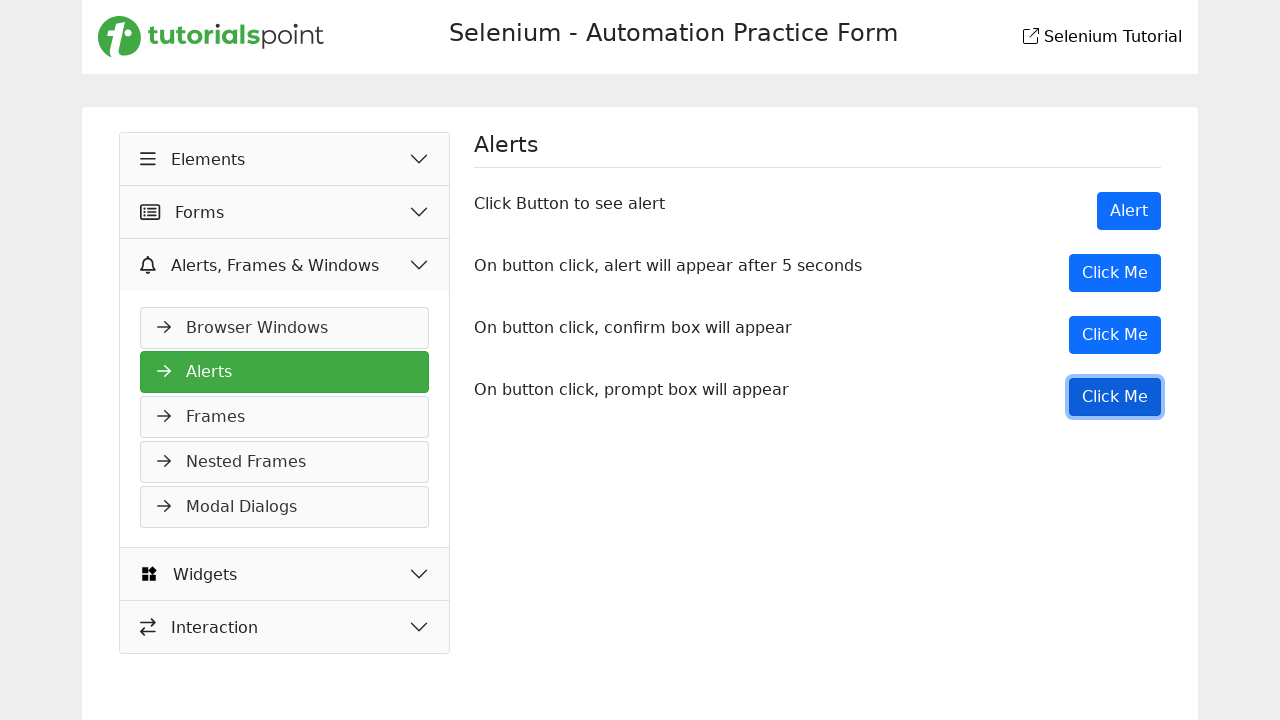